Opens the CMC Corporation Vietnam website and maximizes the browser window to verify the page loads successfully.

Starting URL: https://www.cmc.com.vn/

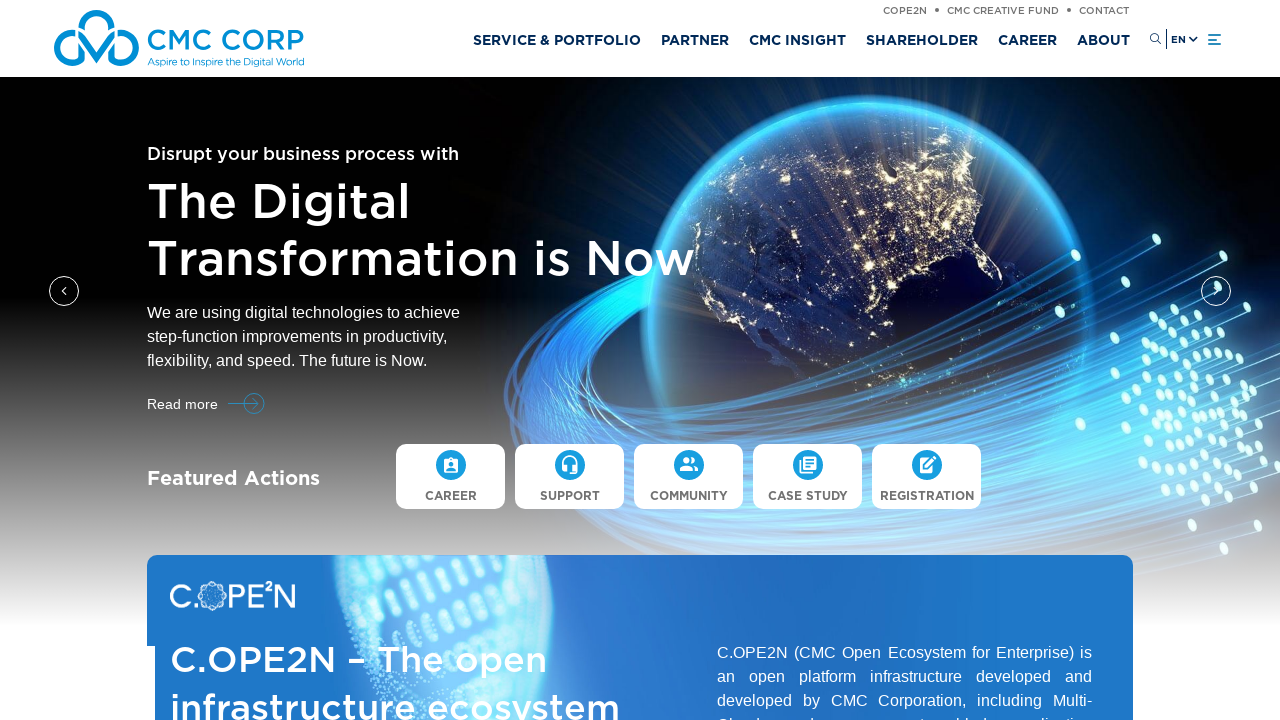

Navigated to CMC Corporation Vietnam website
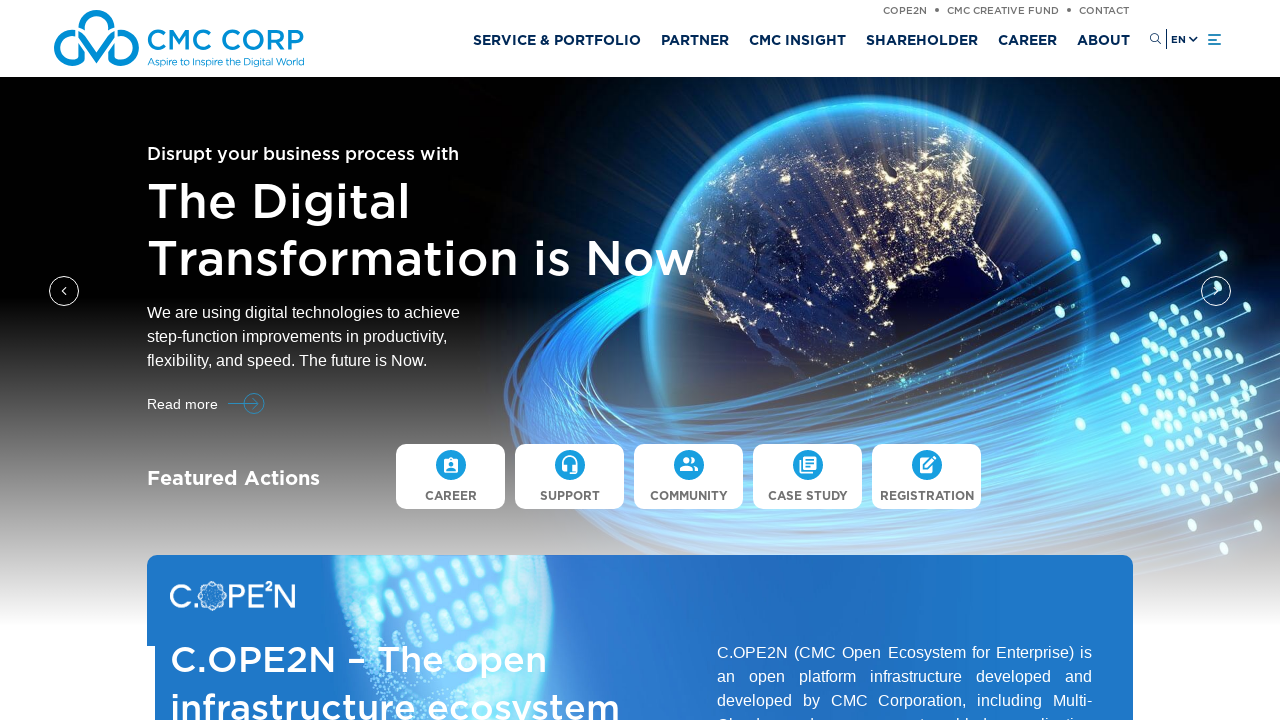

Maximized browser window to 1920x1080
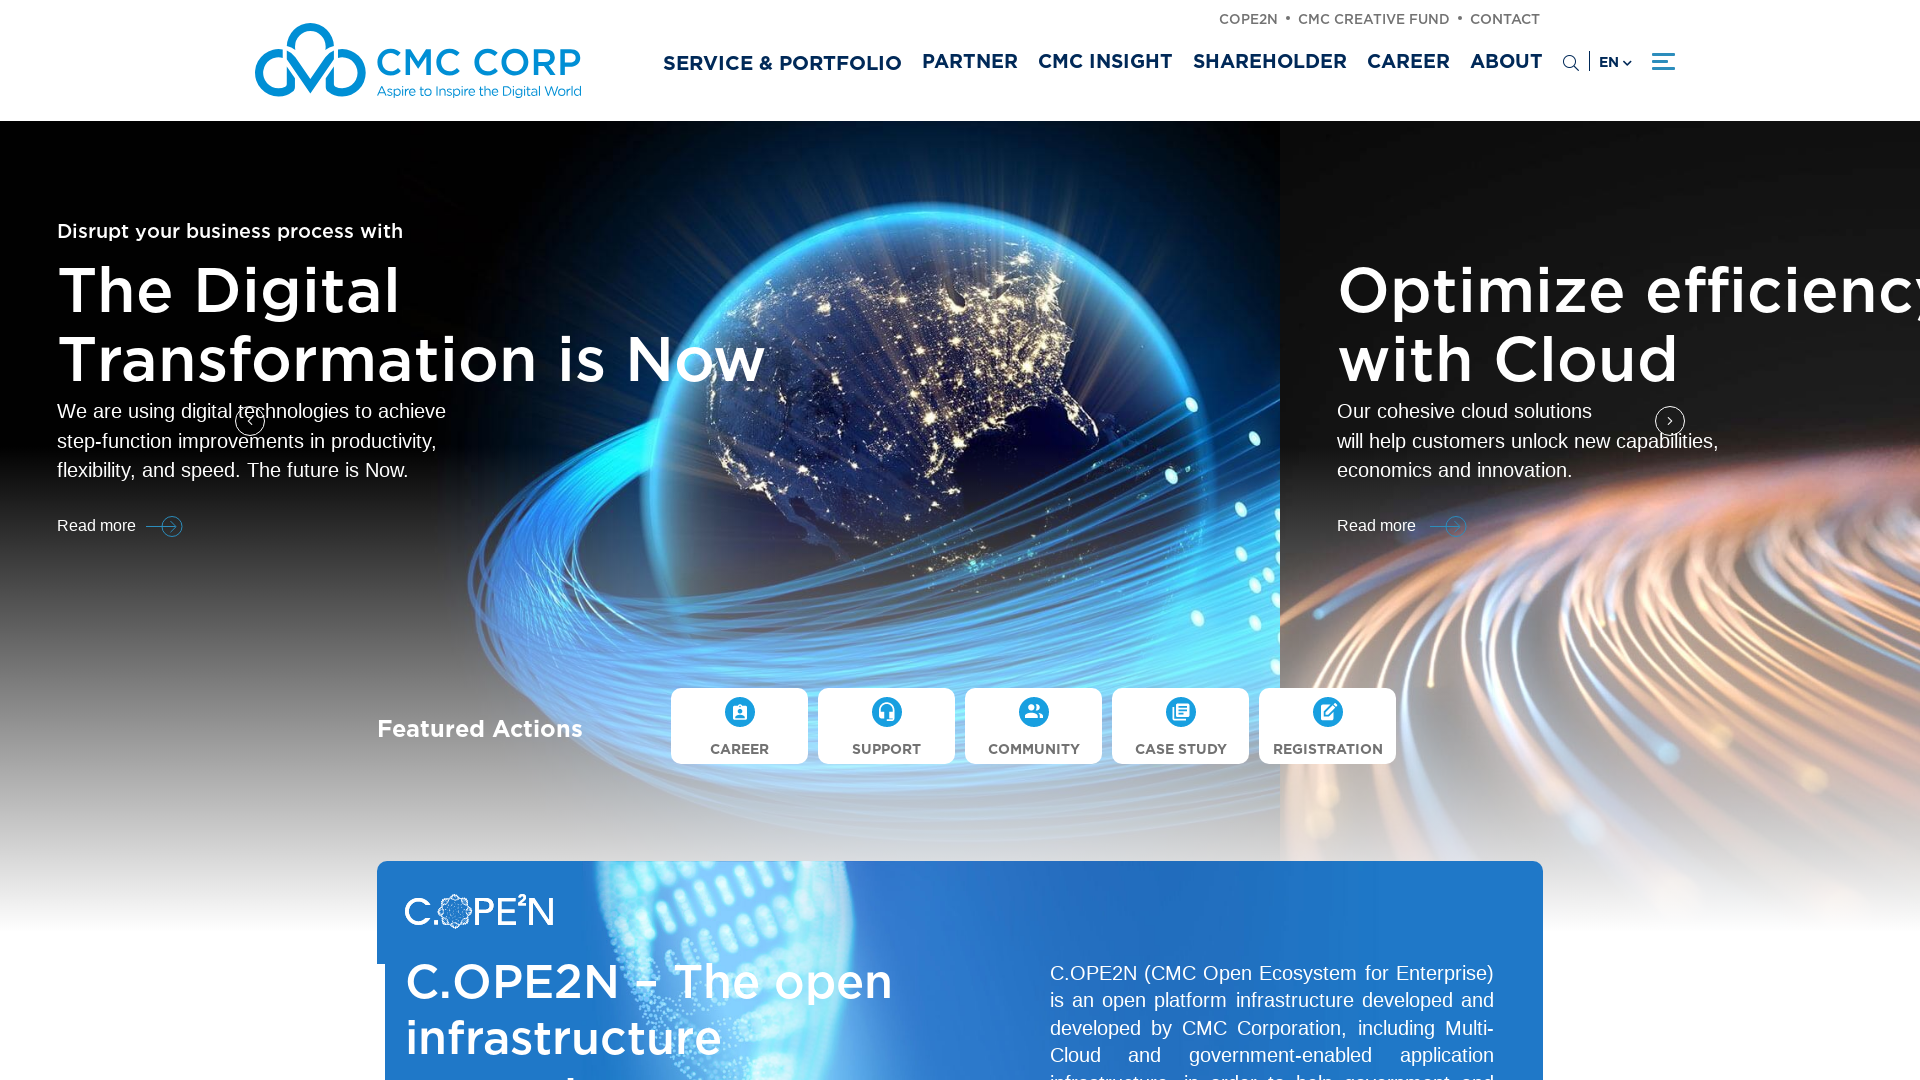

Page loaded successfully - DOM content ready
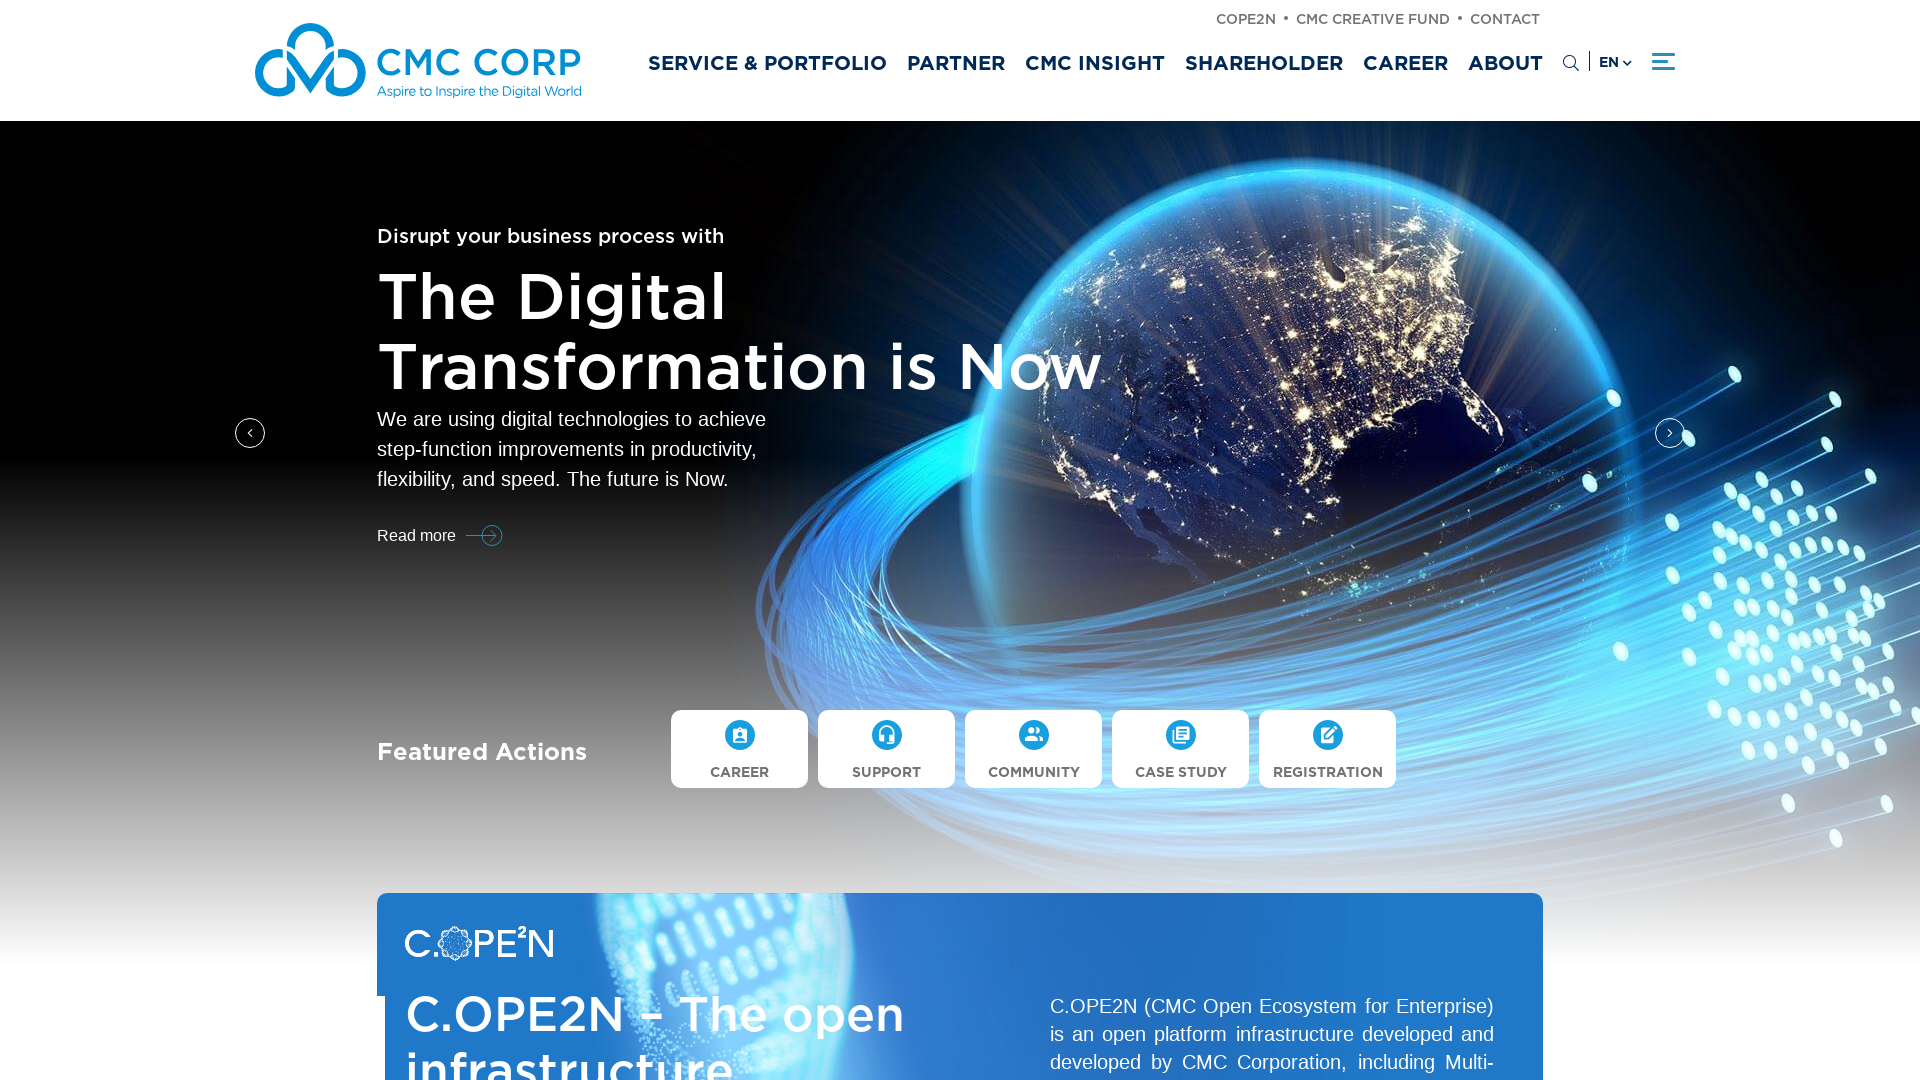

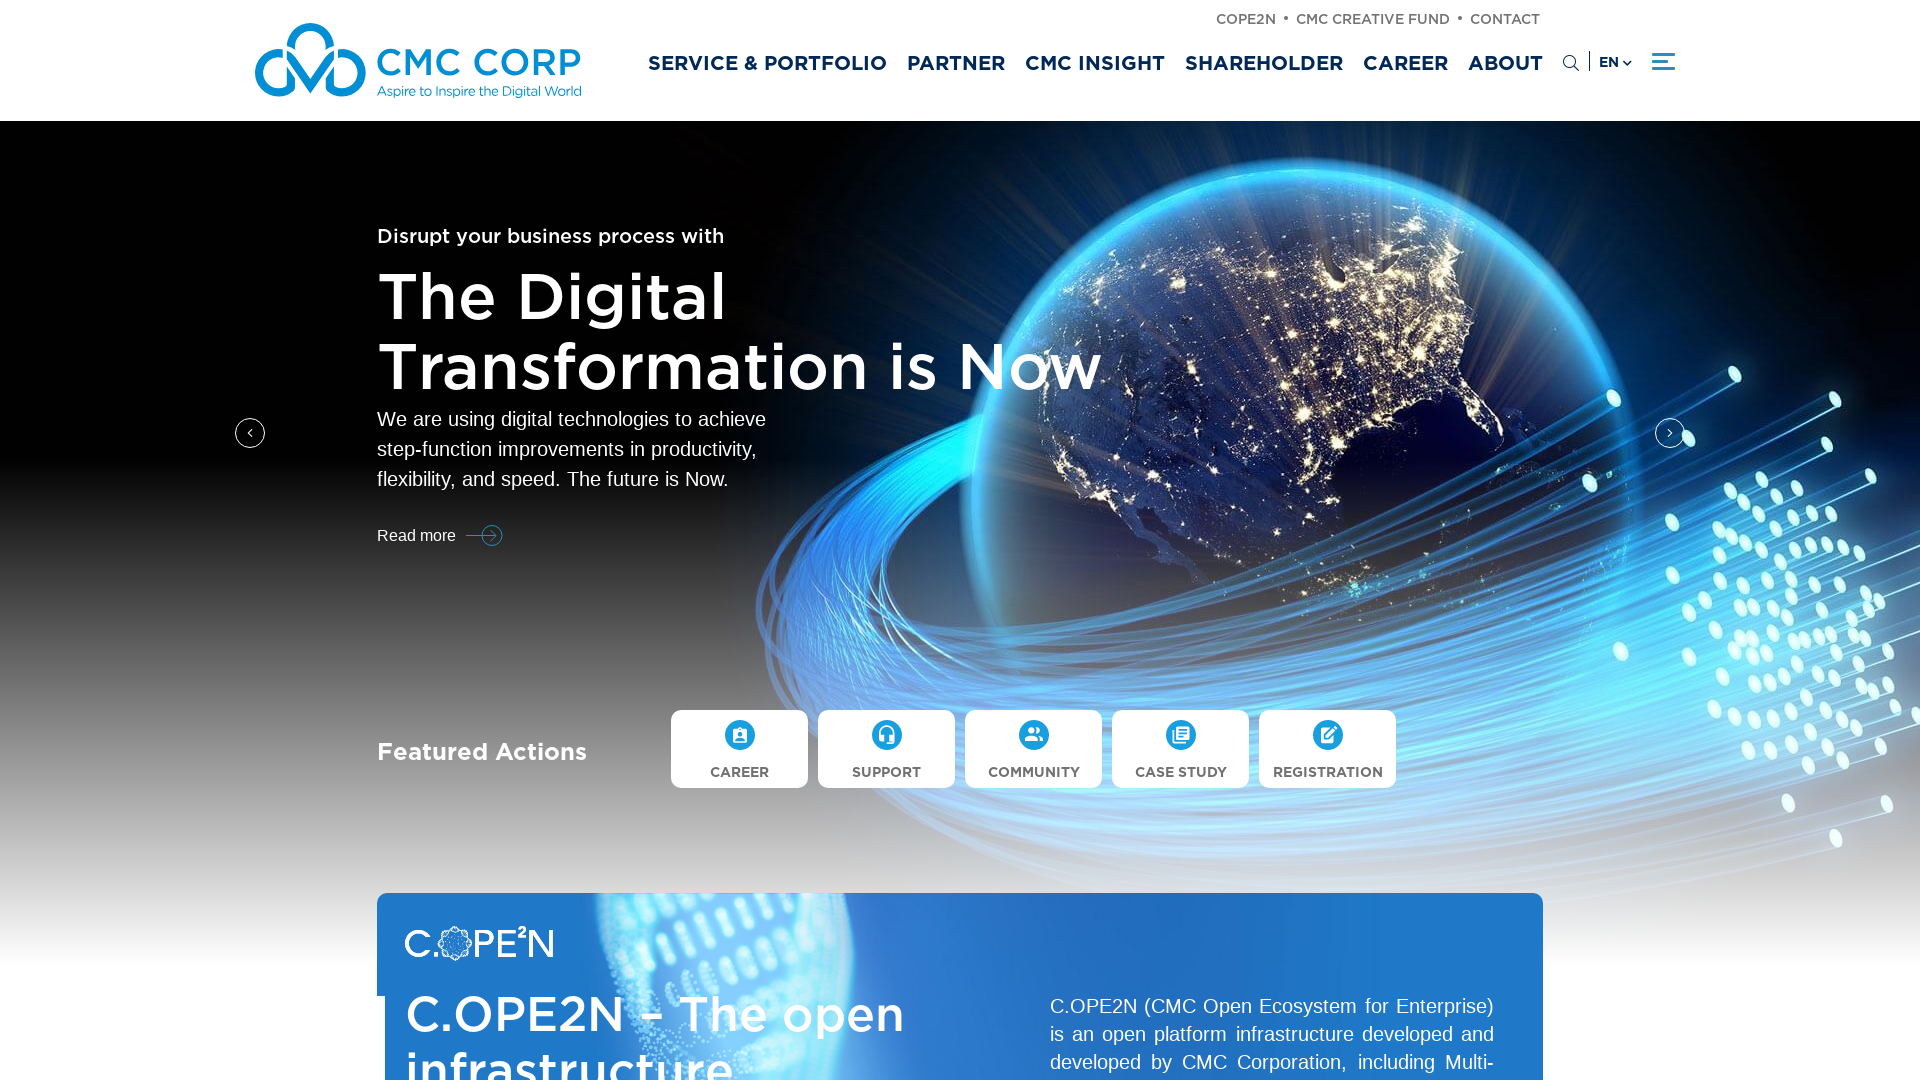